Checks if elements are visible in the viewport on the WebdriverIO homepage

Starting URL: https://webdriver.io

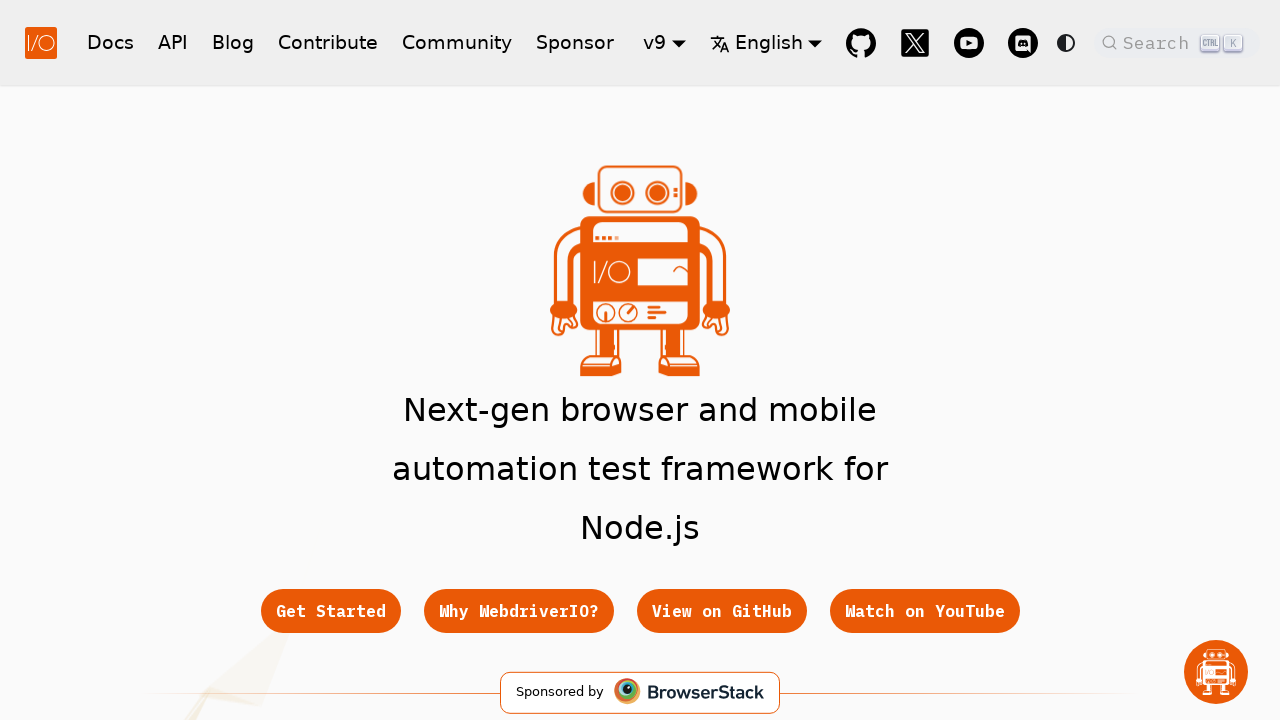

Get Started button became visible in viewport
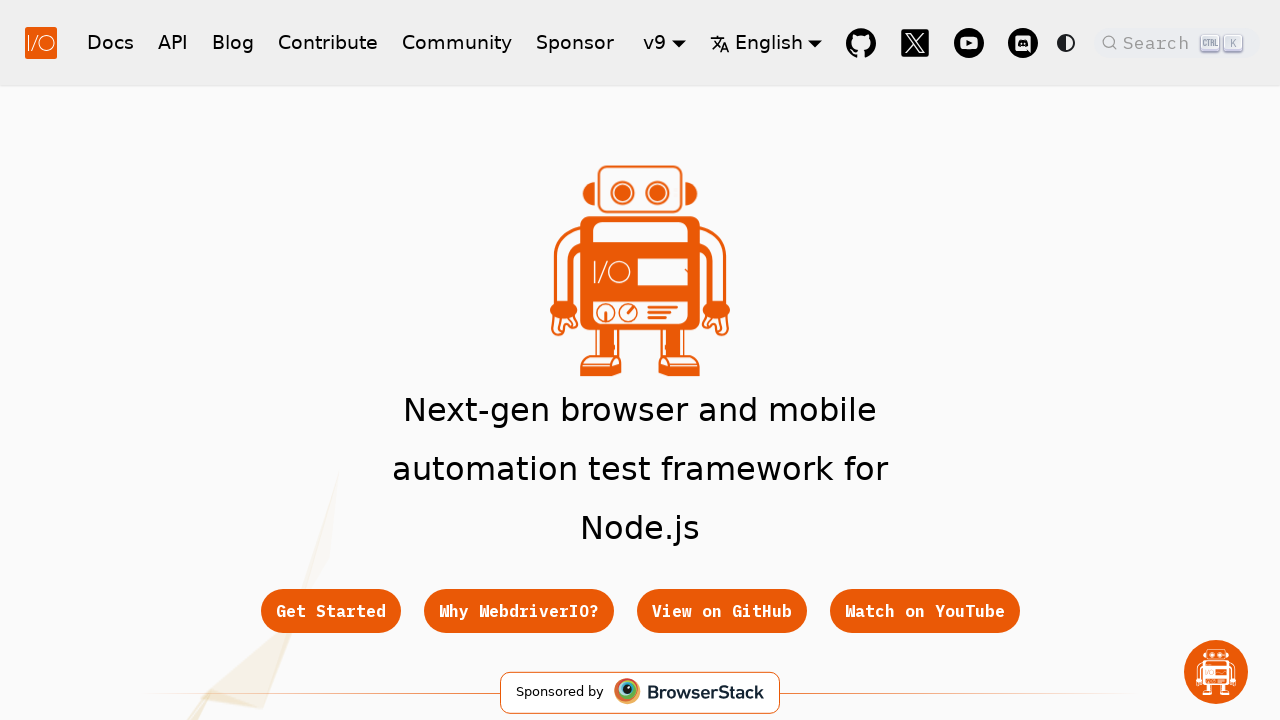

Footer Get Started link became visible in viewport
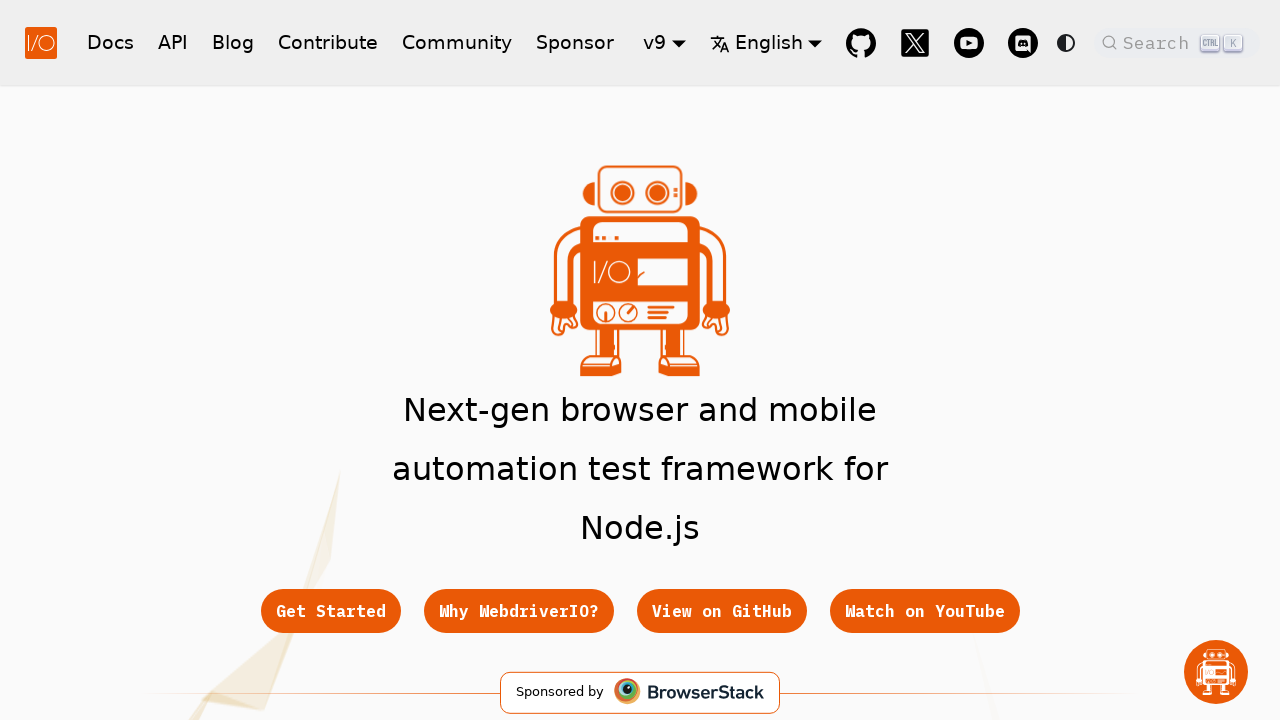

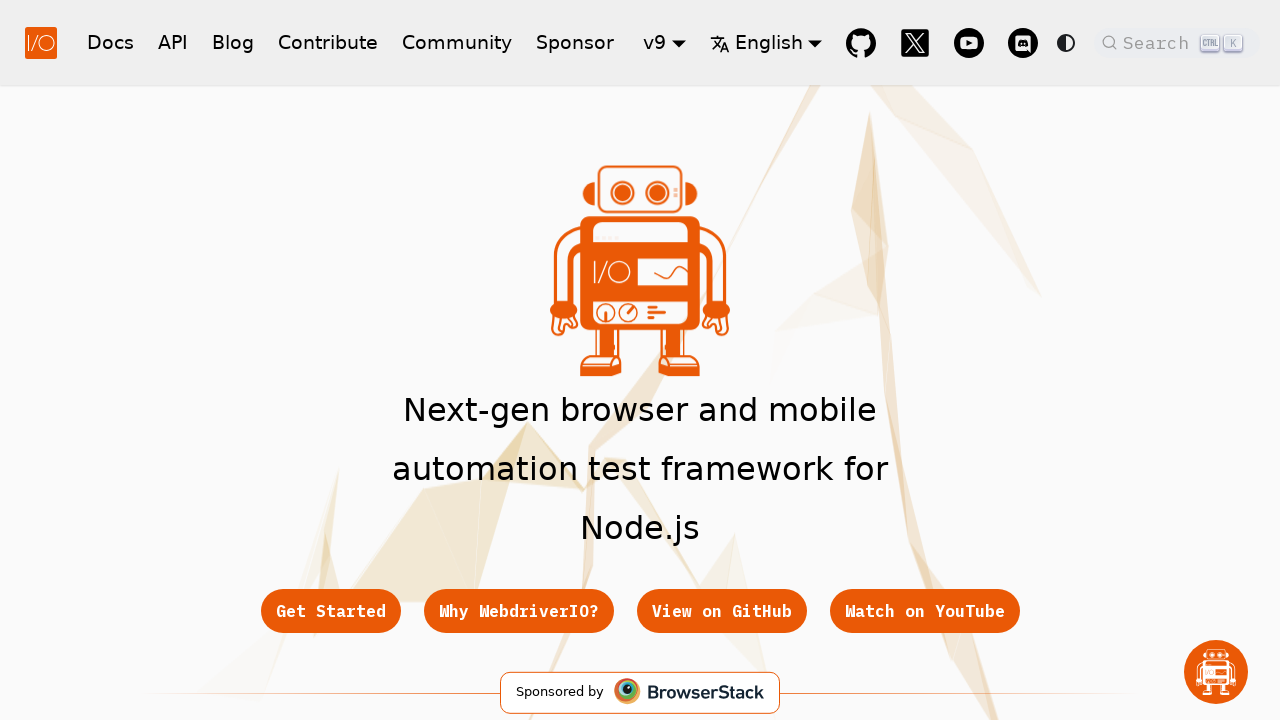